Tests dropdown select functionality by selecting different options using various selection methods (by index, value, and visible text)

Starting URL: https://demoqa.com/select-menu

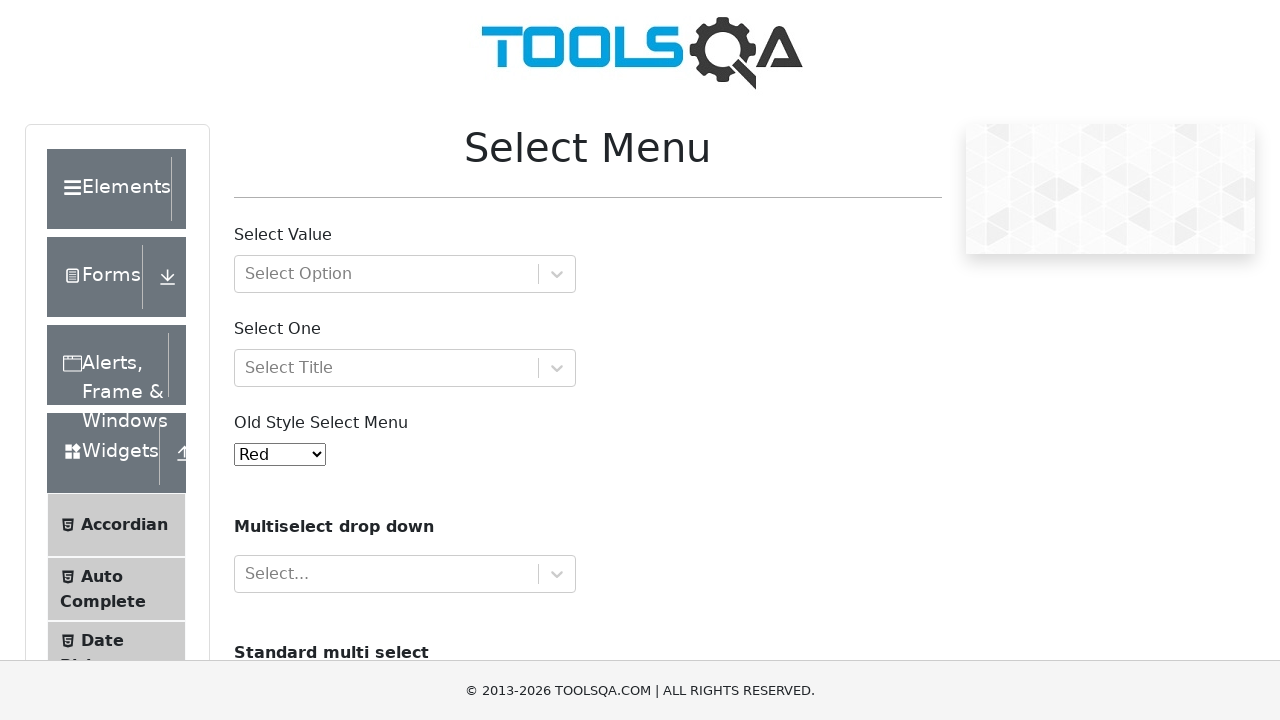

Located the select menu element with id 'oldSelectMenu'
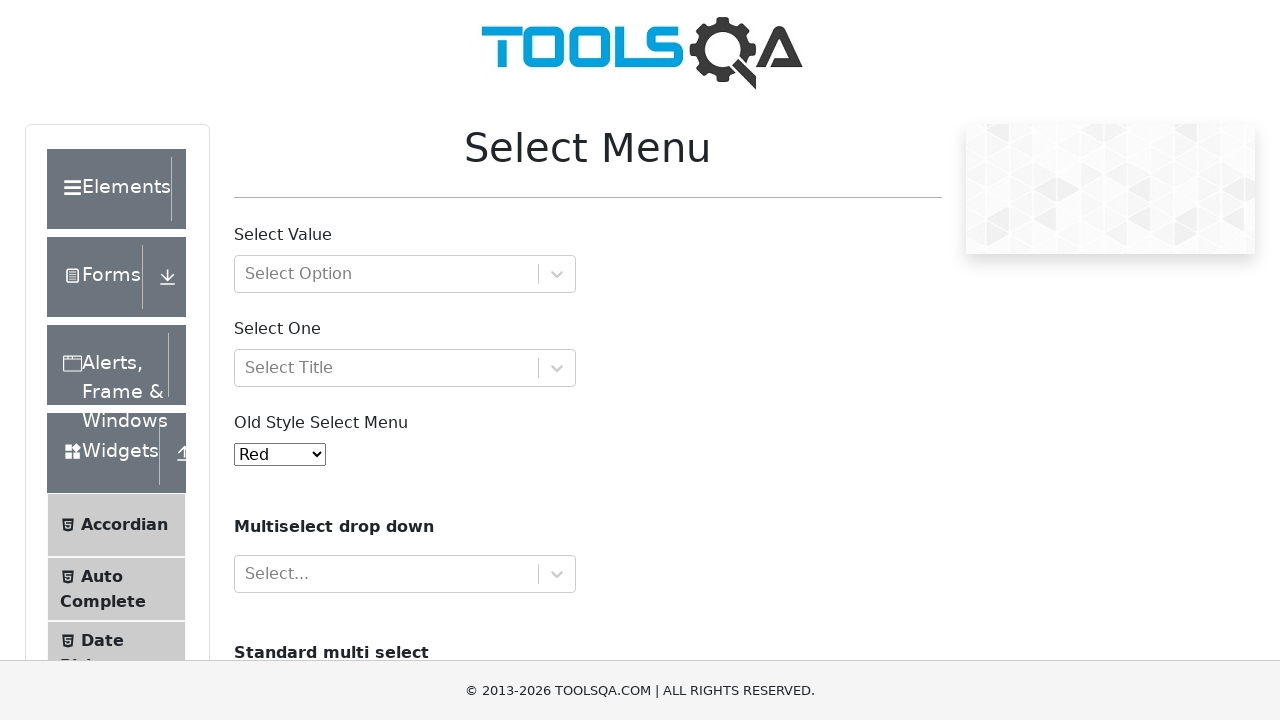

Retrieved all option elements from the select menu
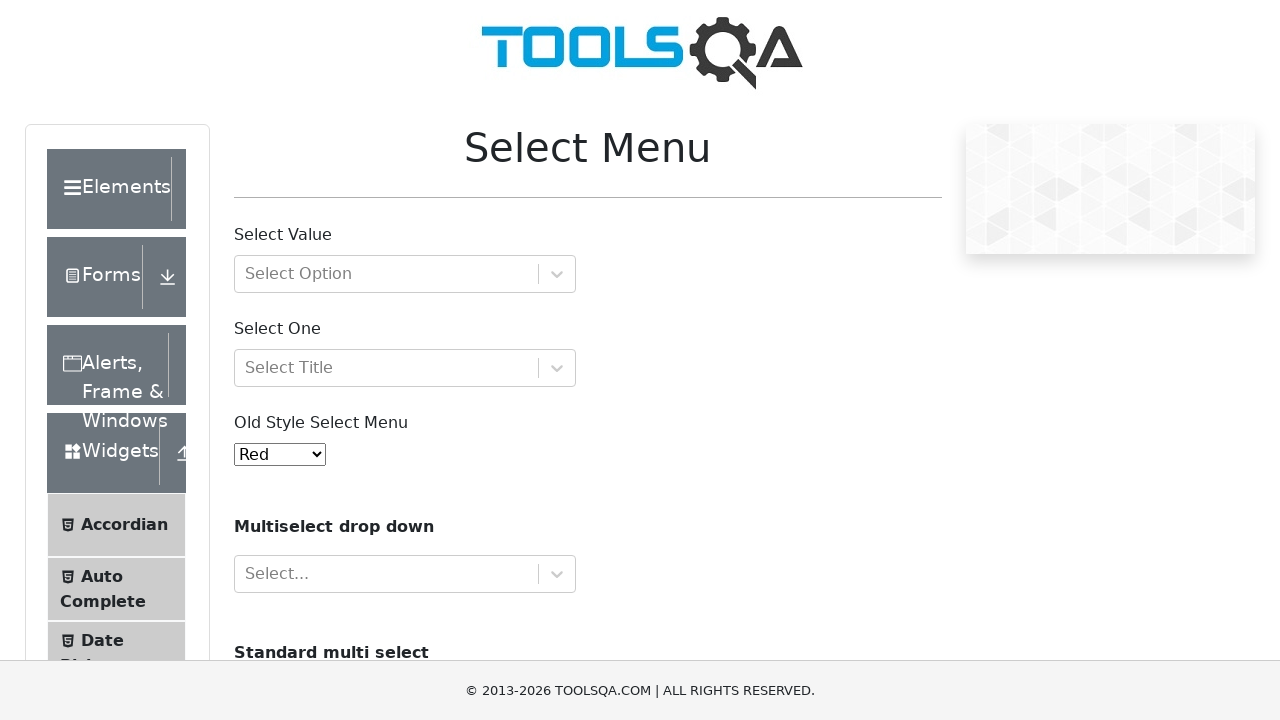

Printed all available dropdown options
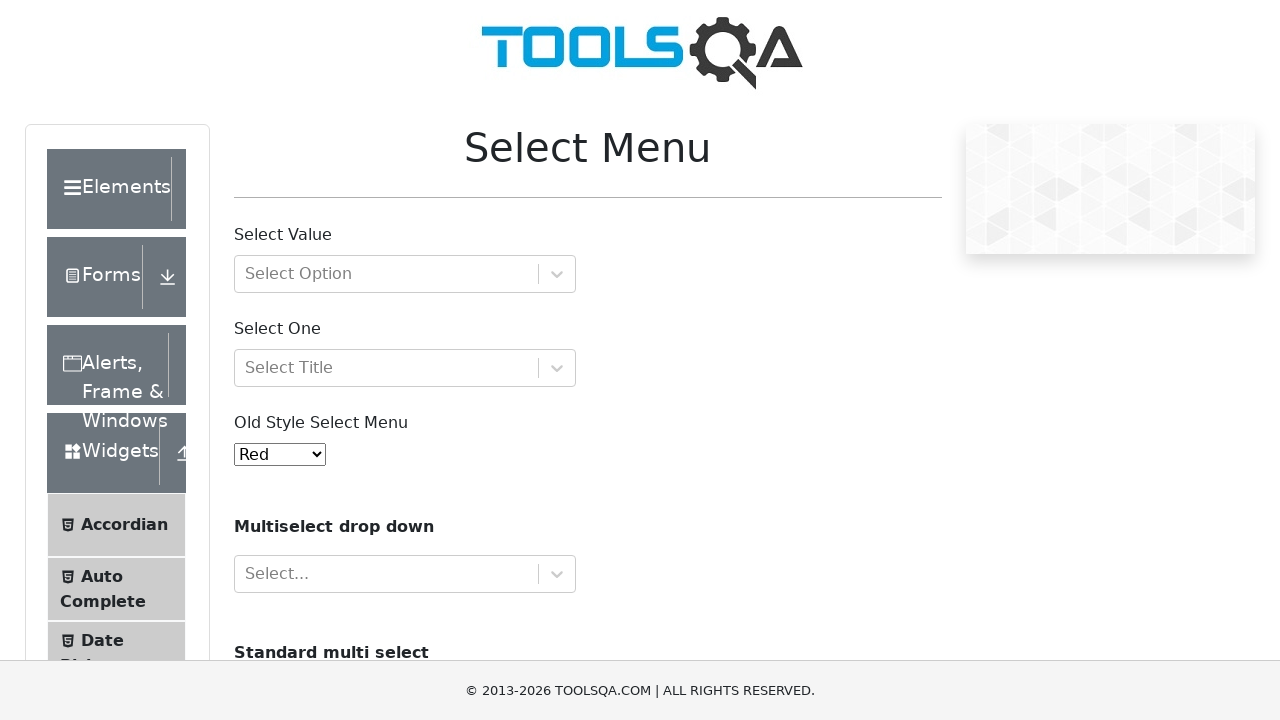

Selected 'Yellow' option by index 3 on select#oldSelectMenu
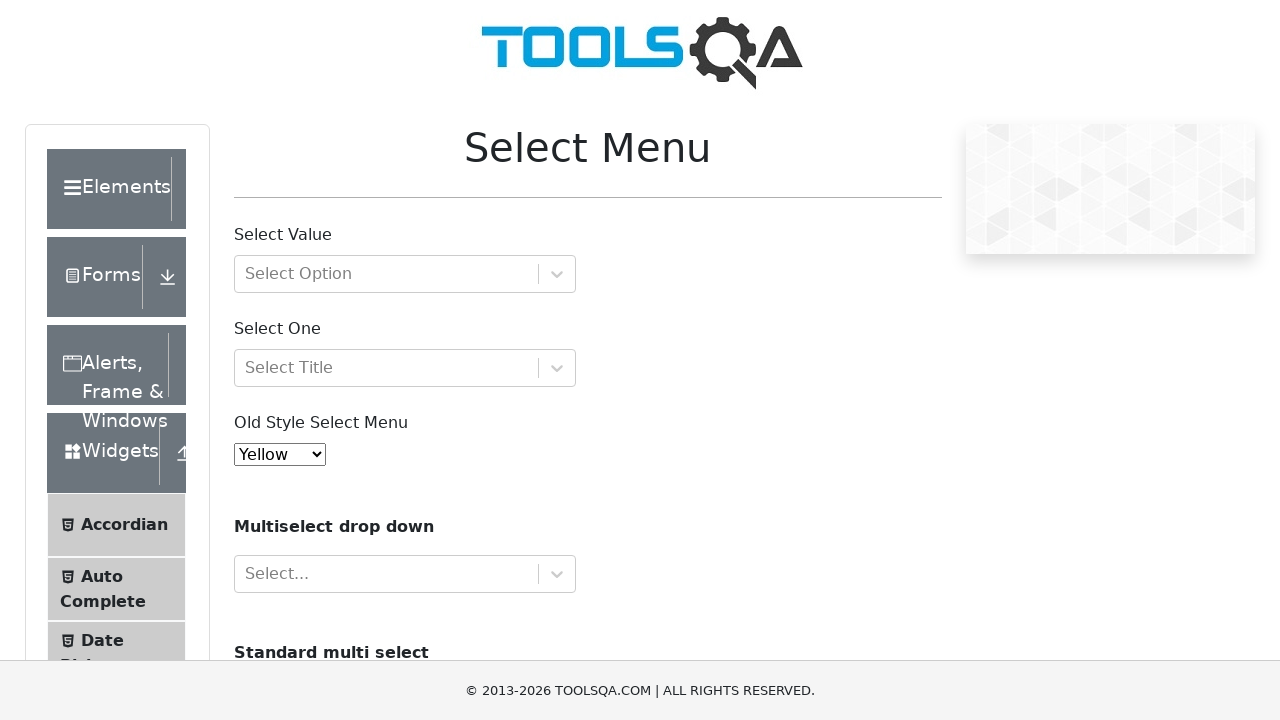

Selected 'Purple' option by value '4' on select#oldSelectMenu
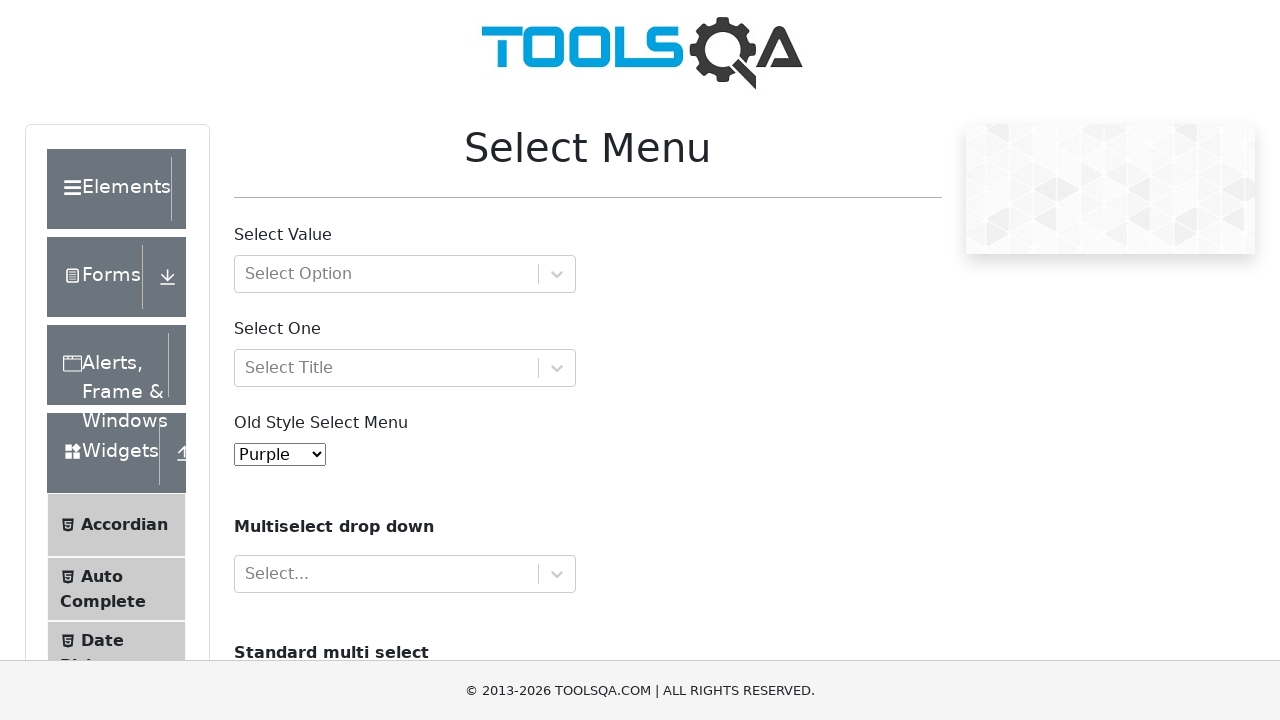

Selected 'Black' option by visible text label on select#oldSelectMenu
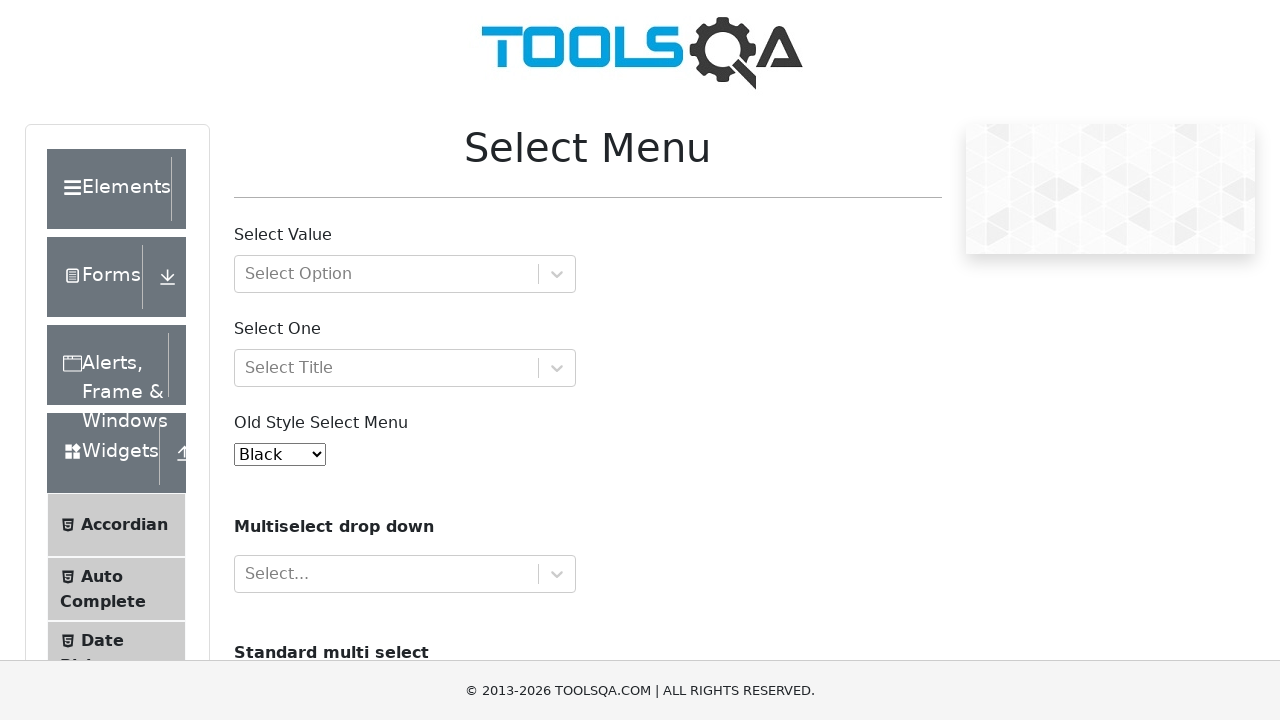

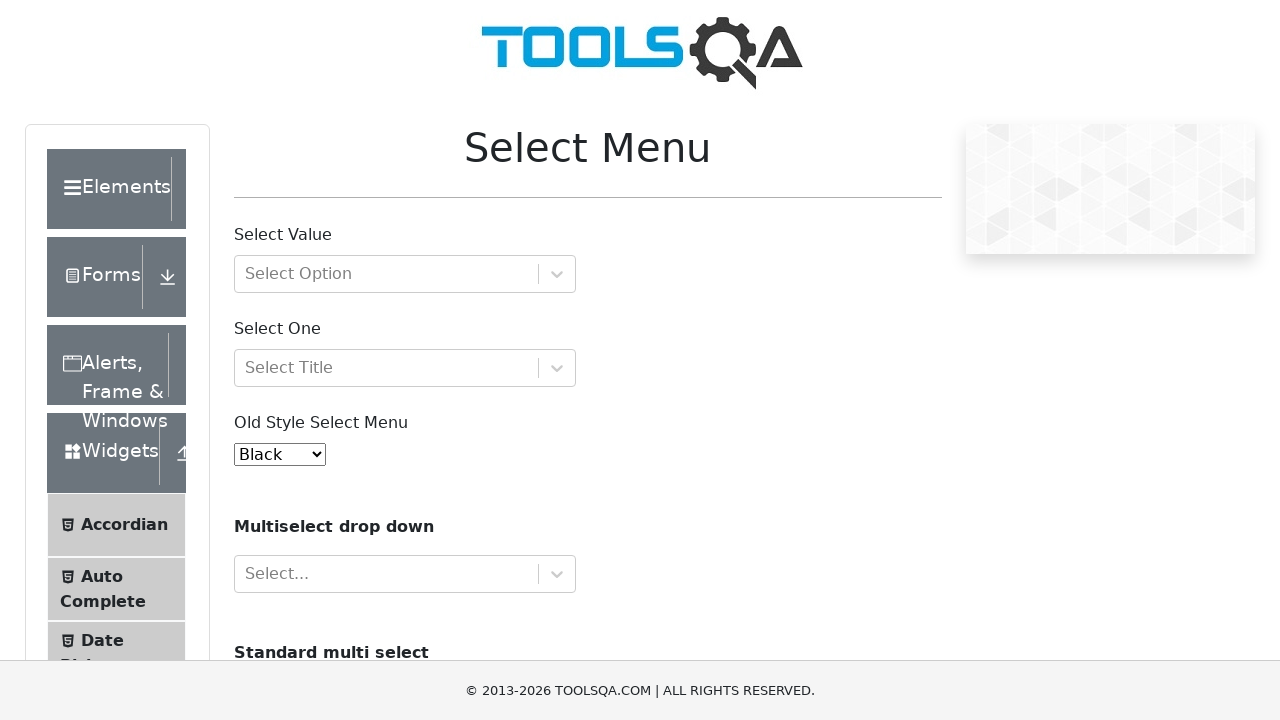